Tests marking all todo items as completed using the toggle all checkbox

Starting URL: https://demo.playwright.dev/todomvc

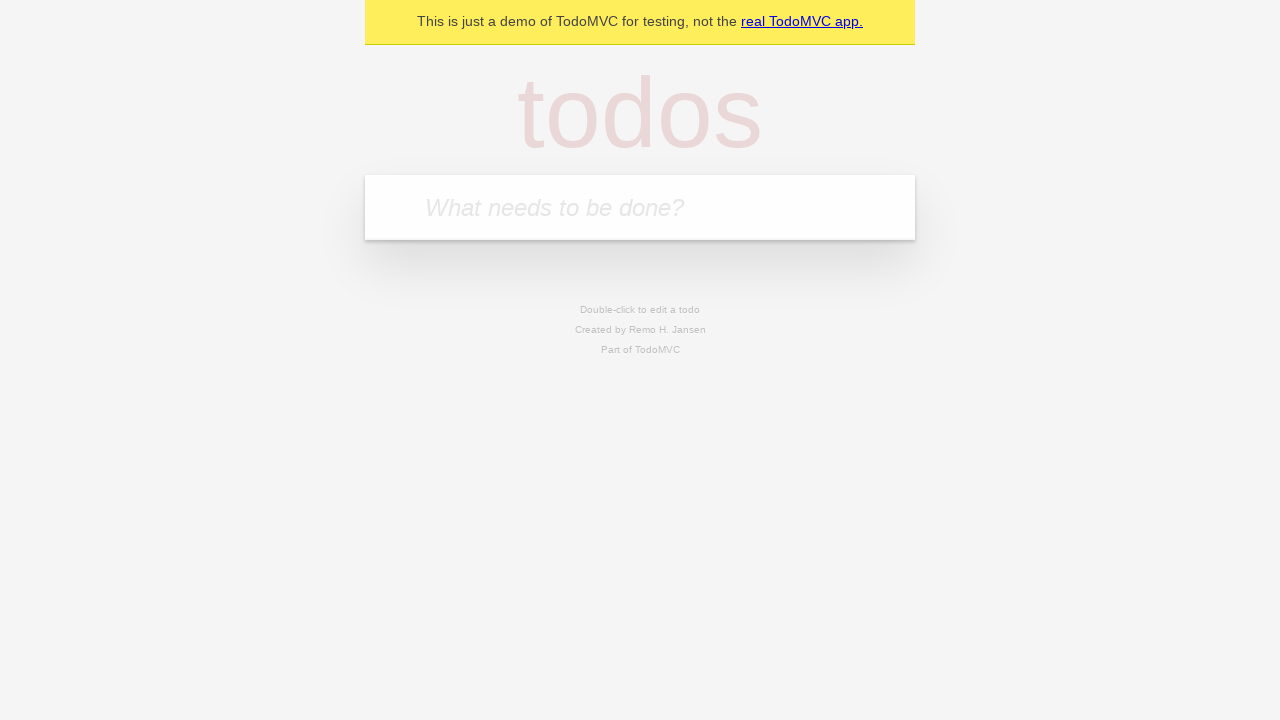

Filled todo input with 'buy some cheese' on internal:attr=[placeholder="What needs to be done?"i]
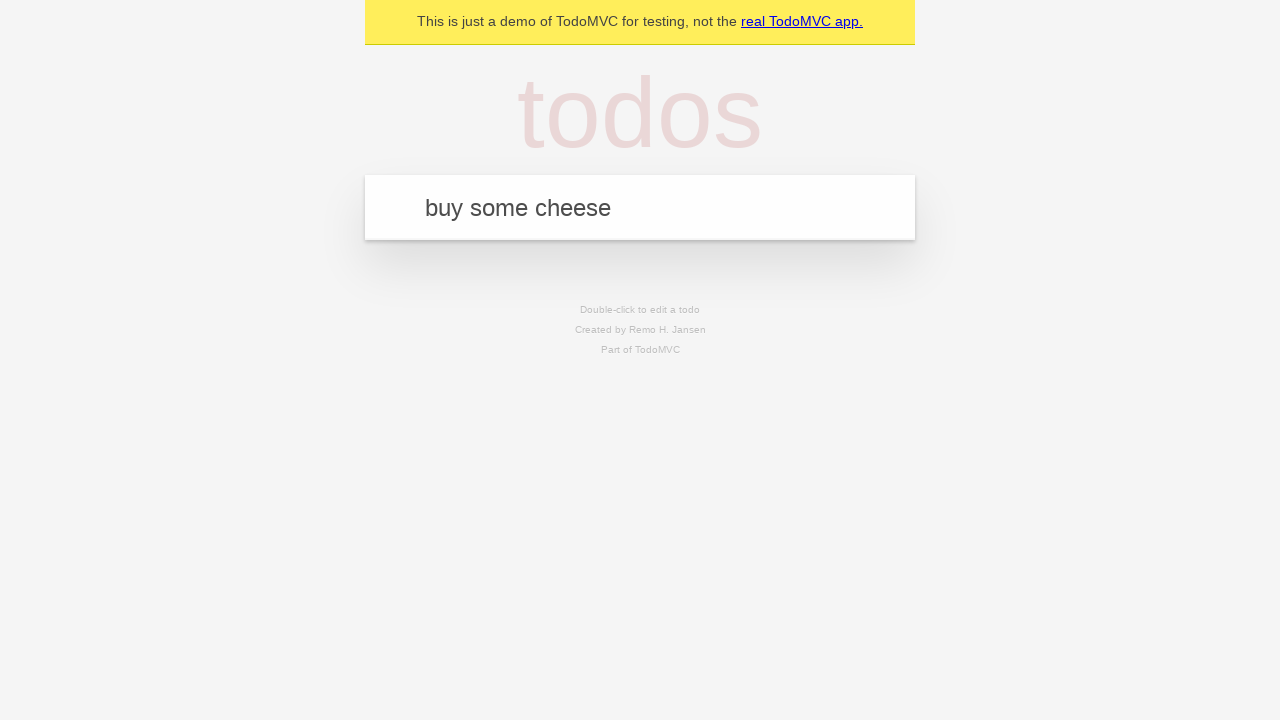

Pressed Enter to add first todo item on internal:attr=[placeholder="What needs to be done?"i]
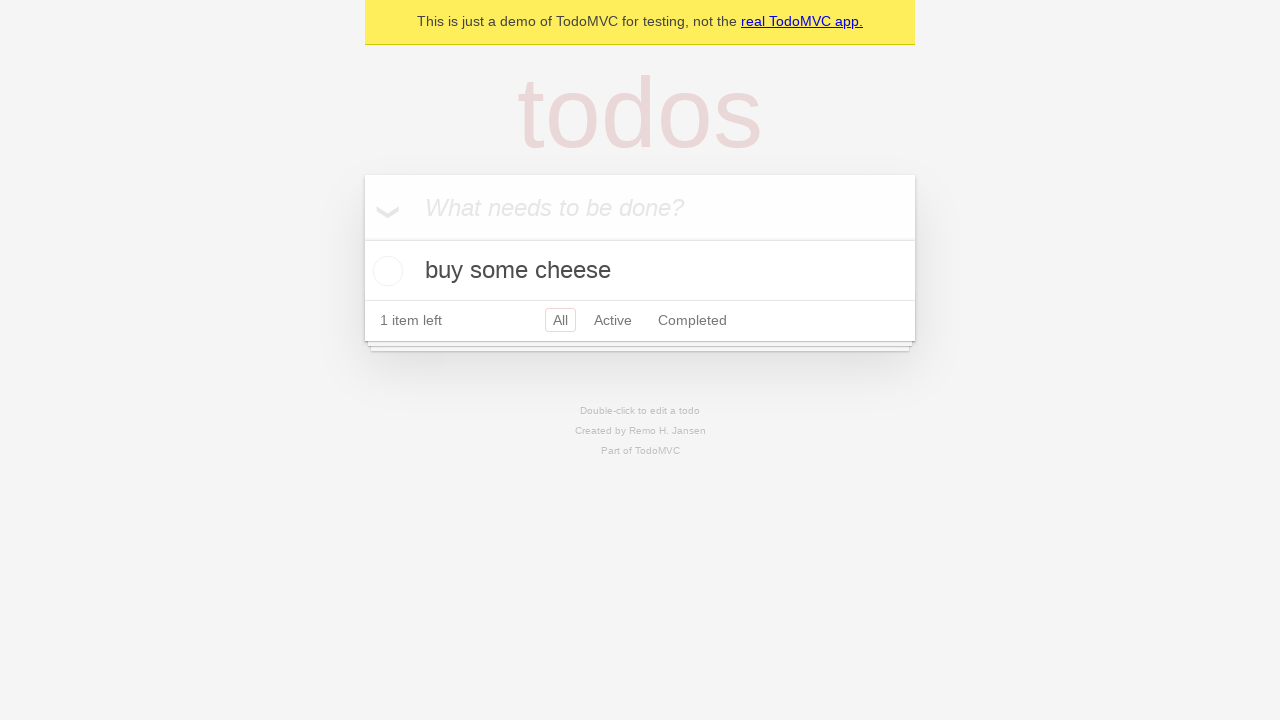

Filled todo input with 'feed the cat' on internal:attr=[placeholder="What needs to be done?"i]
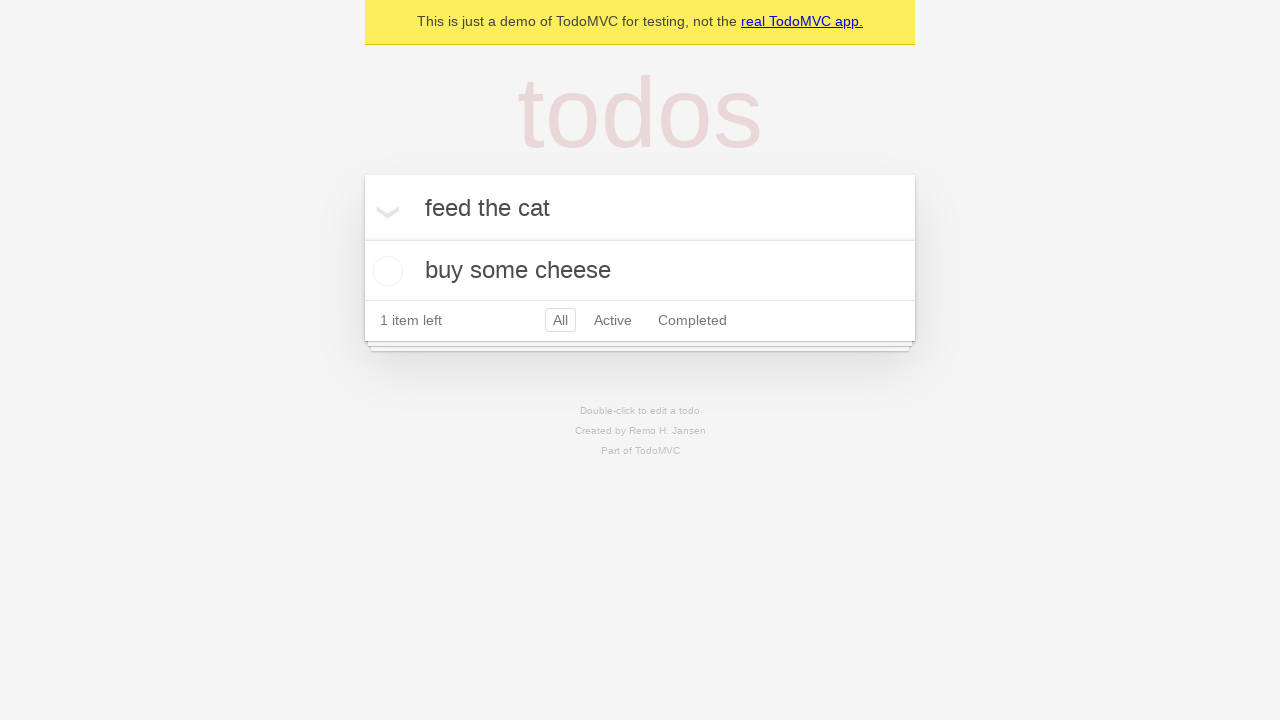

Pressed Enter to add second todo item on internal:attr=[placeholder="What needs to be done?"i]
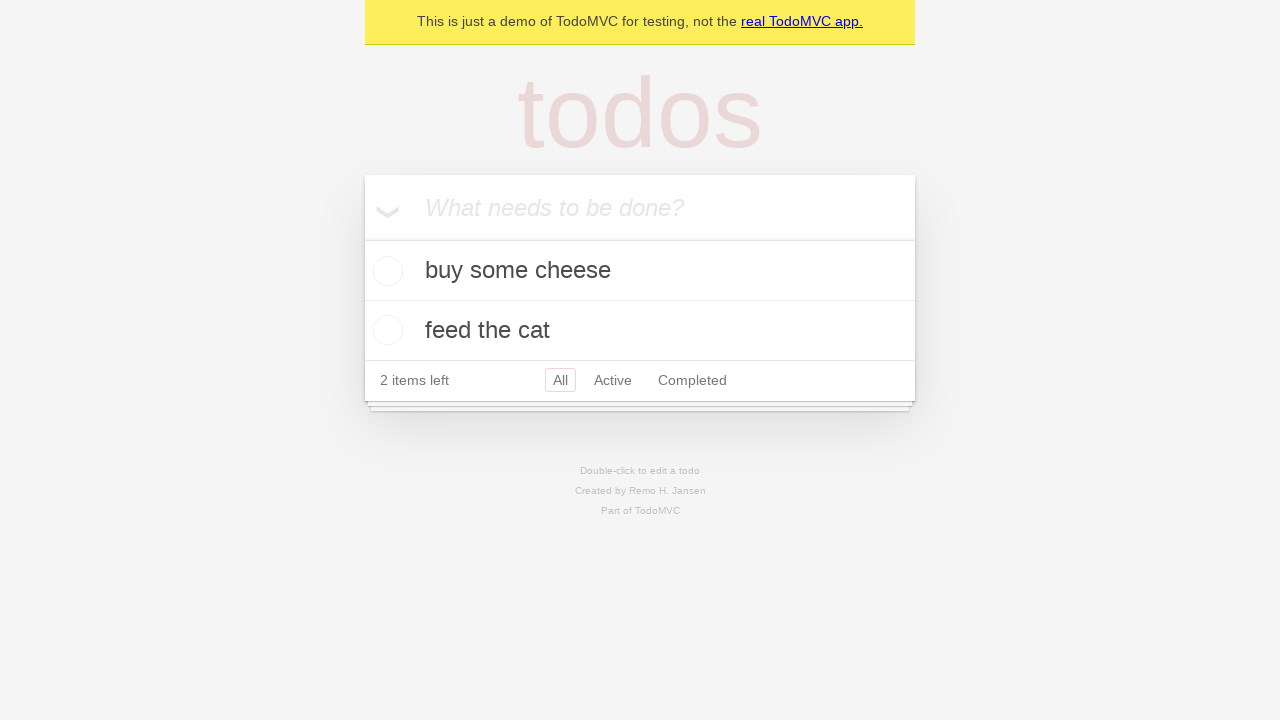

Filled todo input with 'book a doctors appointment' on internal:attr=[placeholder="What needs to be done?"i]
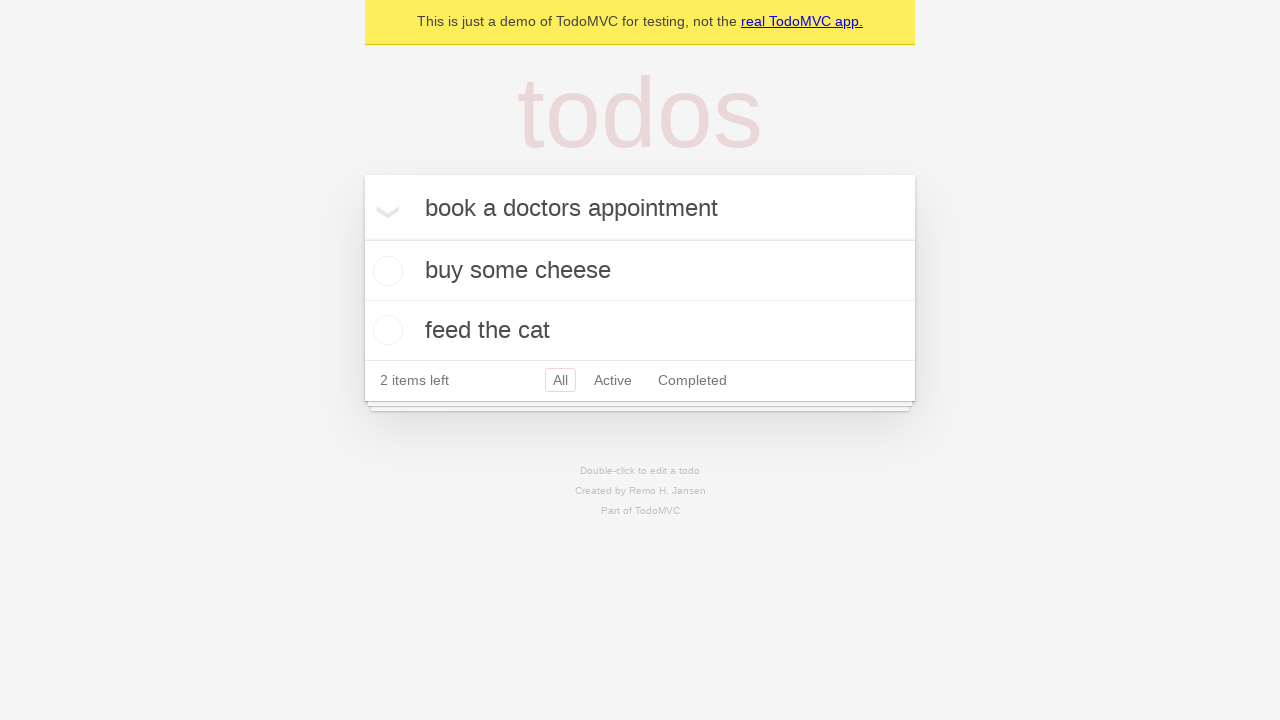

Pressed Enter to add third todo item on internal:attr=[placeholder="What needs to be done?"i]
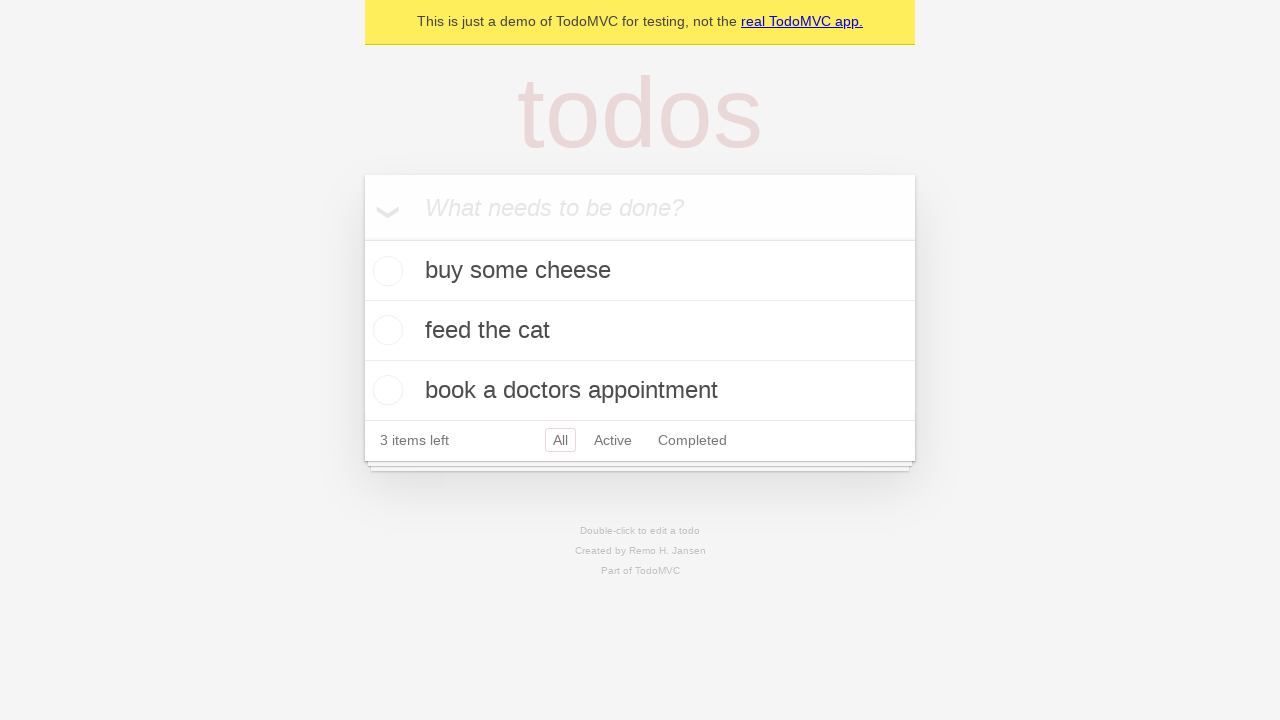

Checked 'Mark all as complete' checkbox to mark all items as completed at (362, 238) on internal:label="Mark all as complete"i
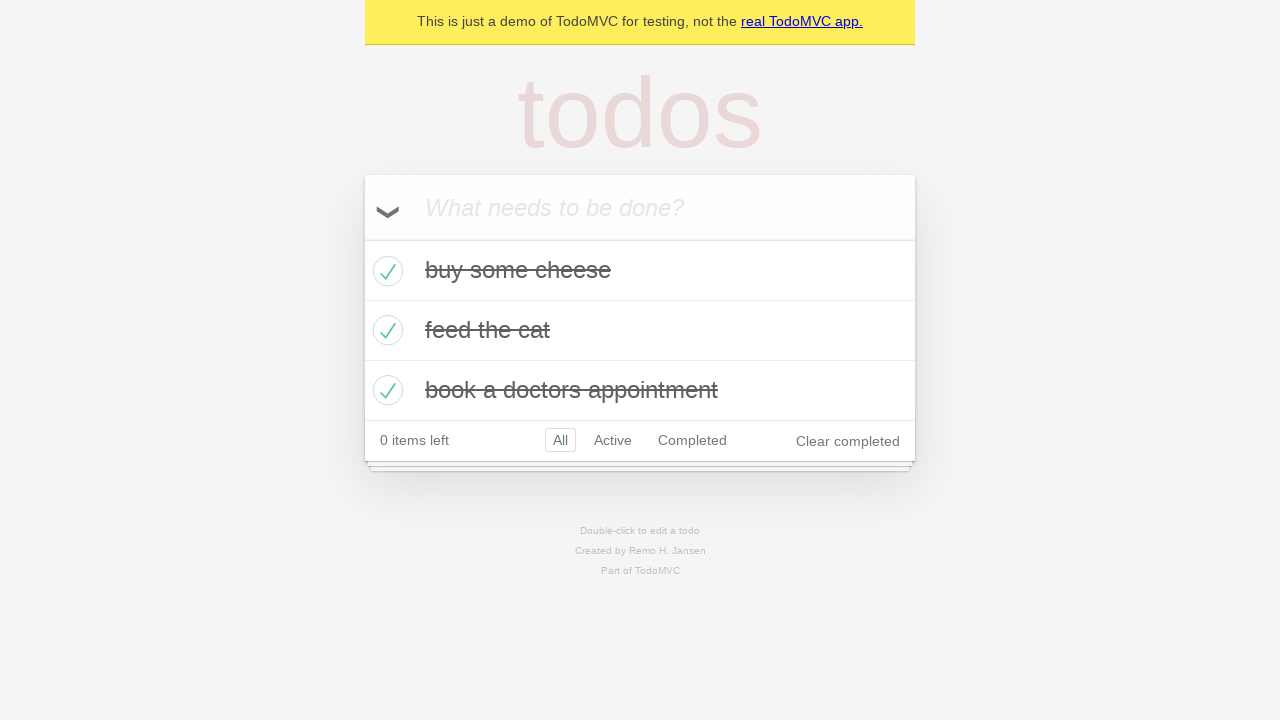

Verified that all todo items have the completed class
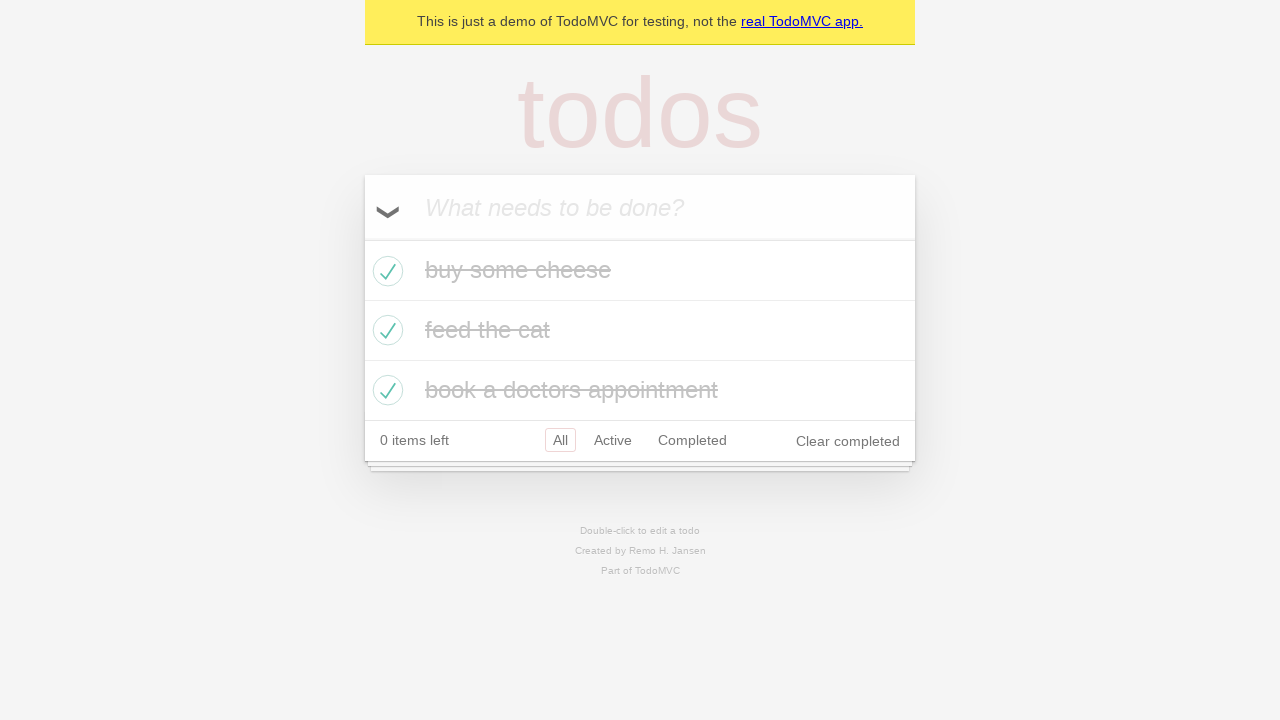

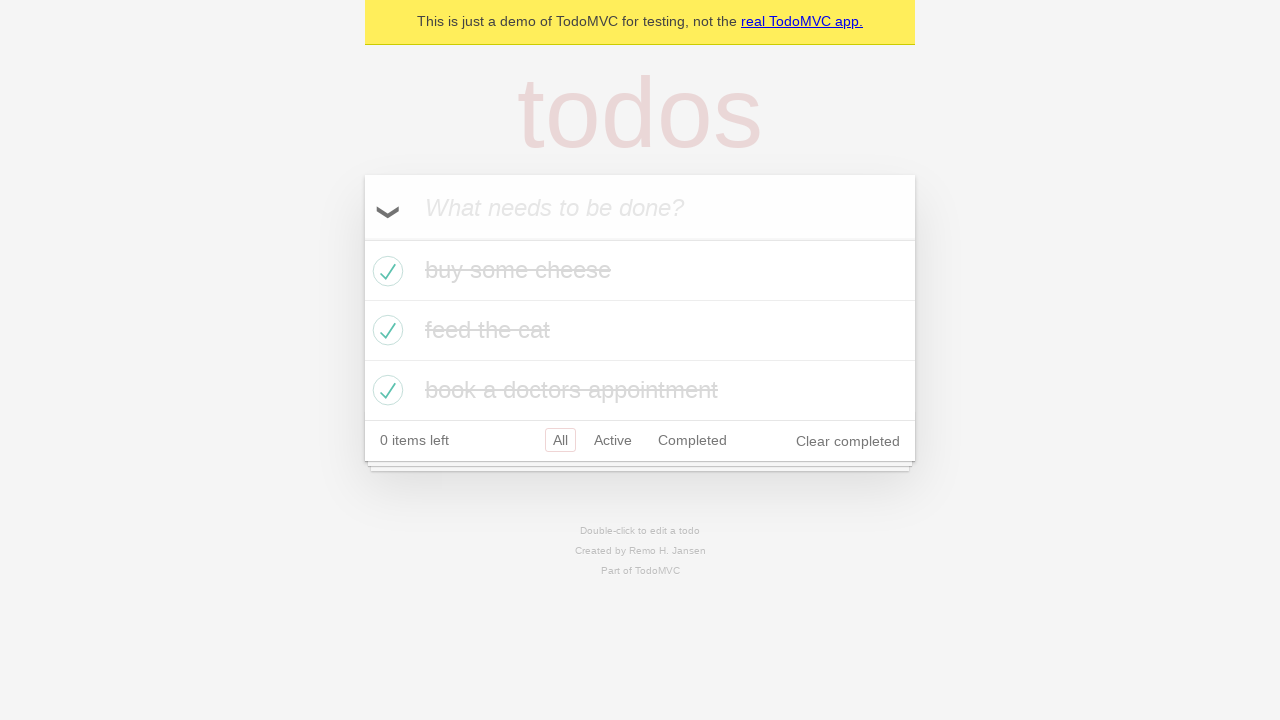